Navigates to manna.hu website and attempts to locate an element by ID to verify element detection functionality

Starting URL: https://manna.hu

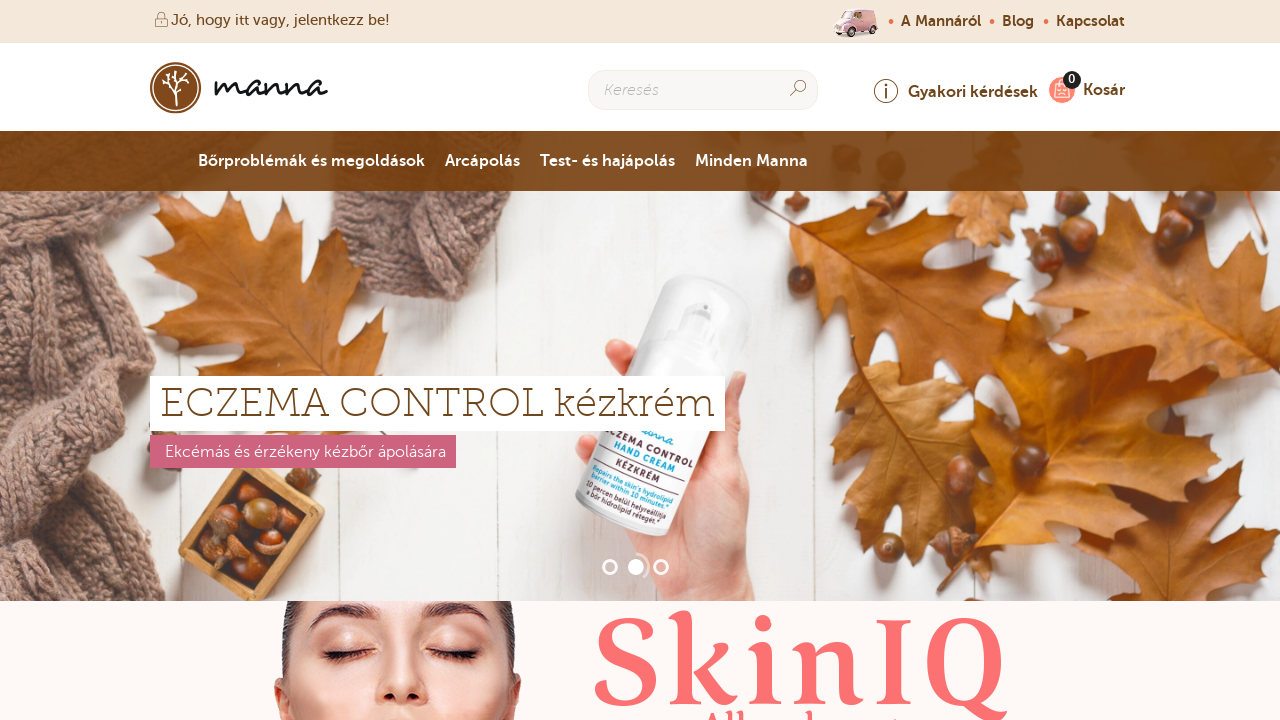

Navigated to https://manna.hu
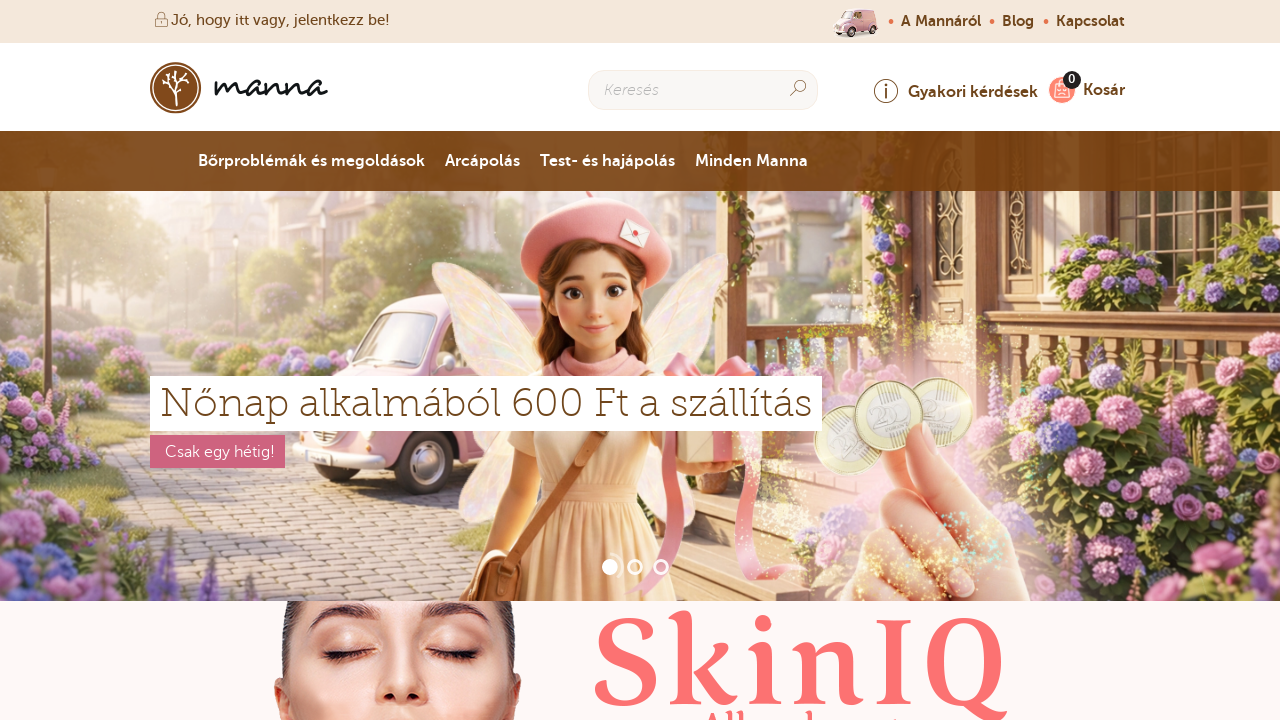

Element with ID 'nemletezik' not found as expected
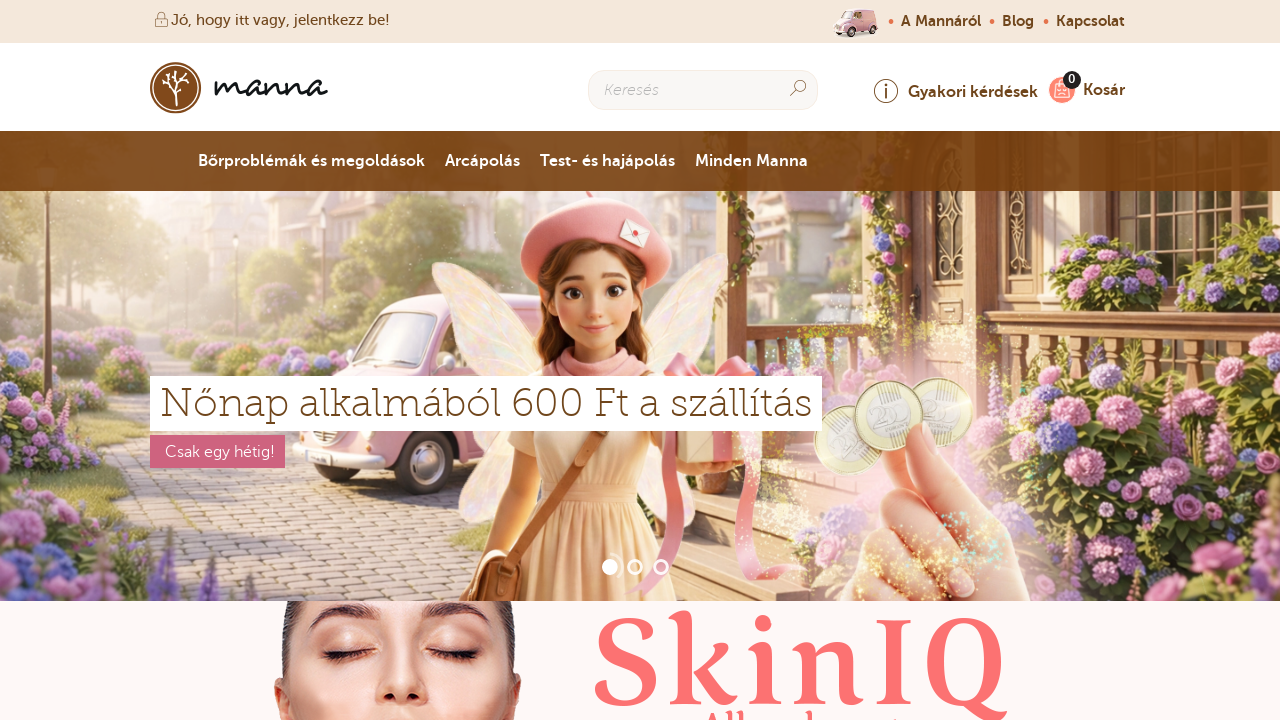

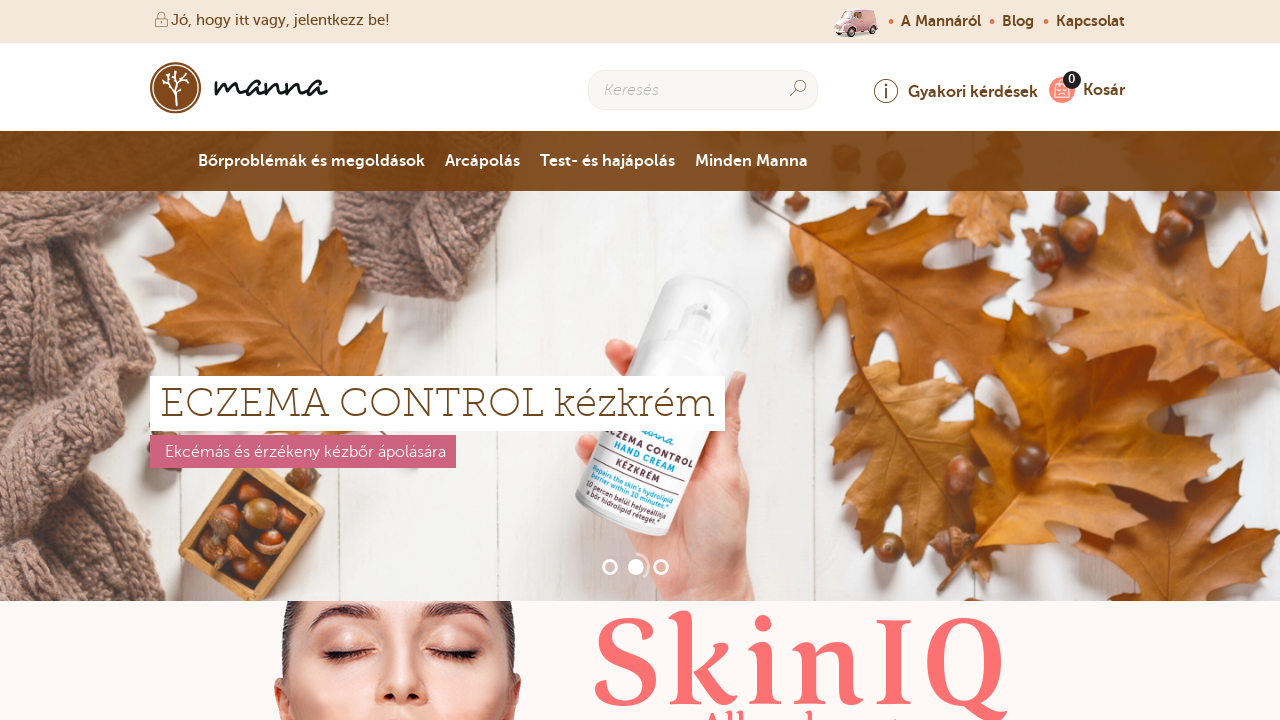